Tests dropdown/select element functionality by selecting options using different methods (by value and by visible text)

Starting URL: https://the-internet.herokuapp.com/dropdown

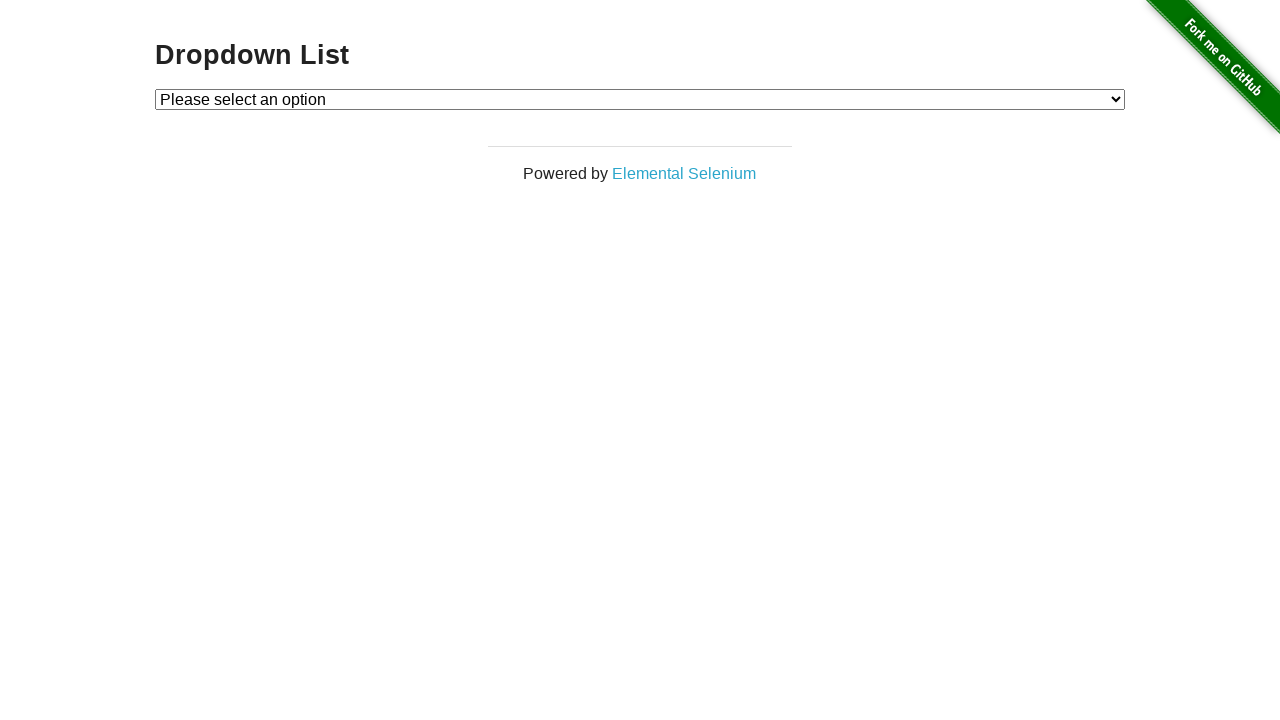

Selected dropdown option by value '1' on #dropdown
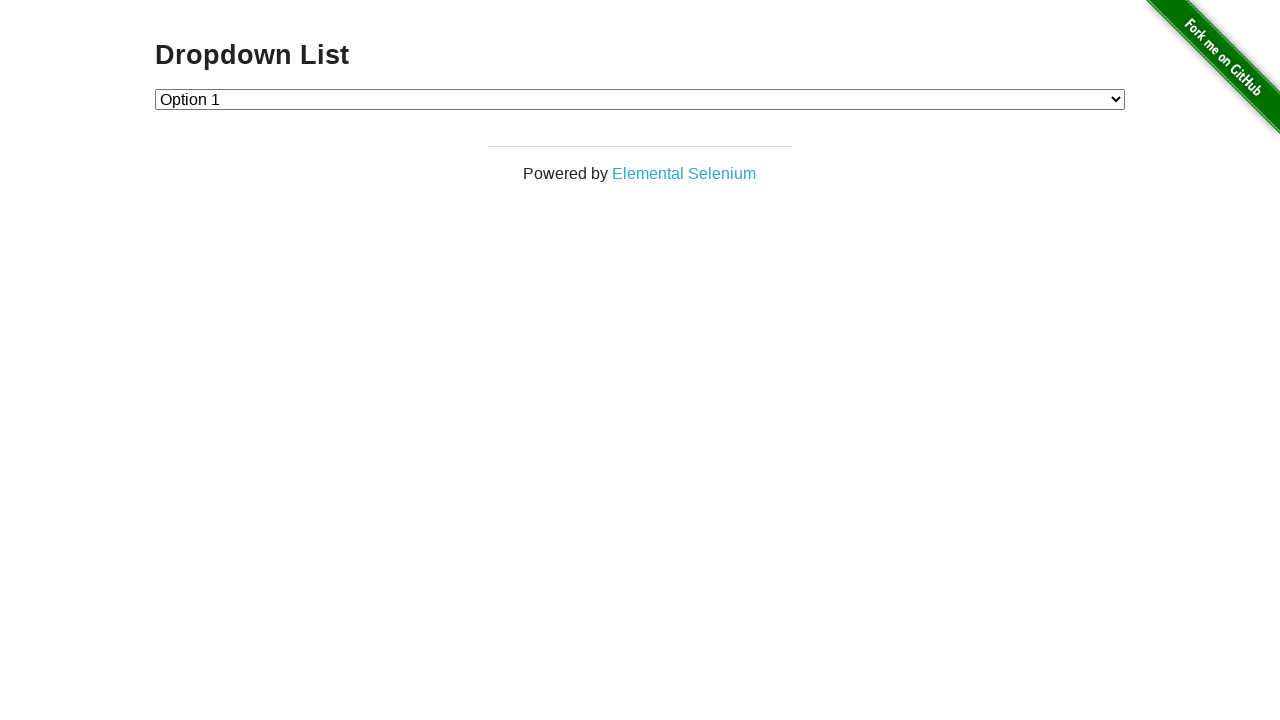

Selected dropdown option by value '2' on #dropdown
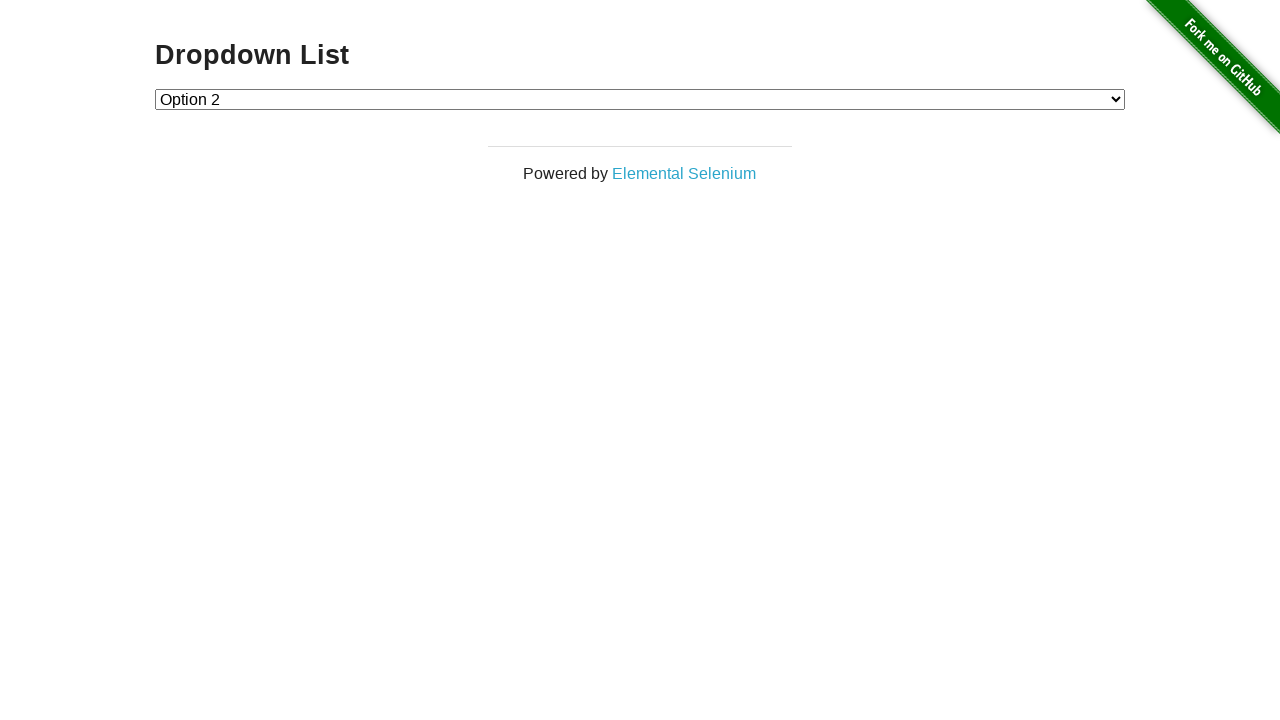

Selected dropdown option by visible text 'Option 1' on #dropdown
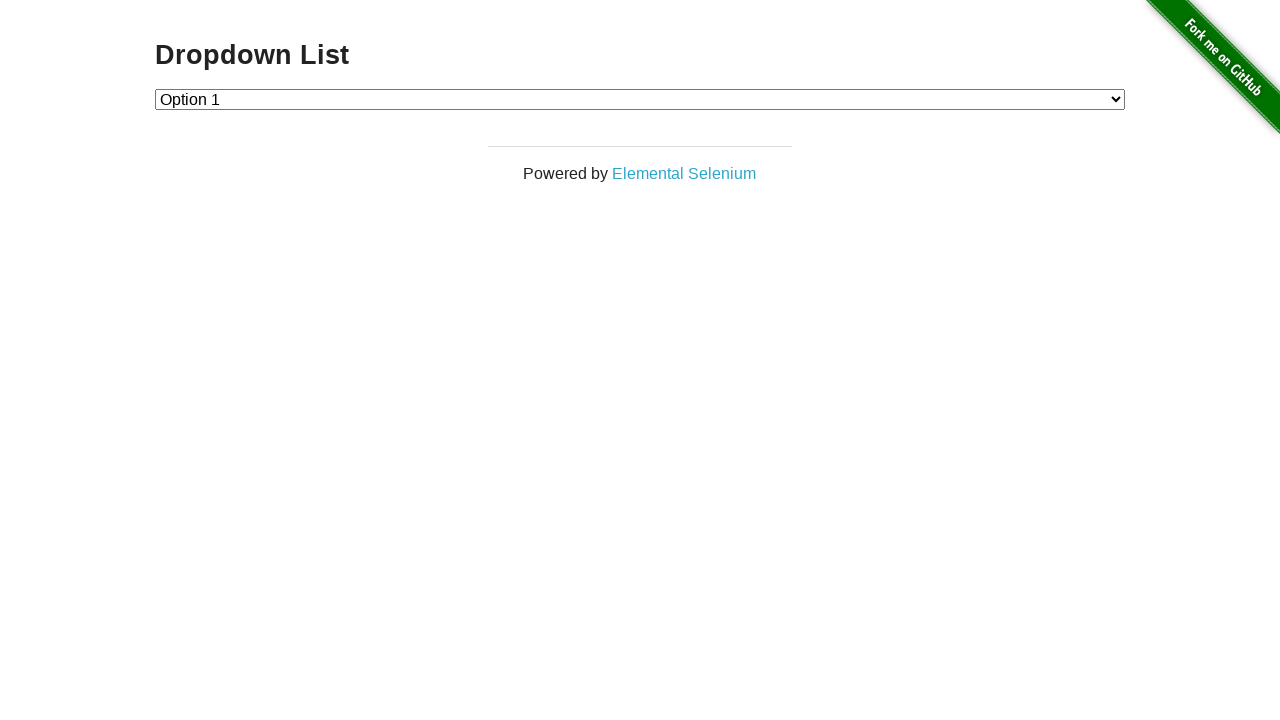

Selected dropdown option by visible text 'Option 2' on #dropdown
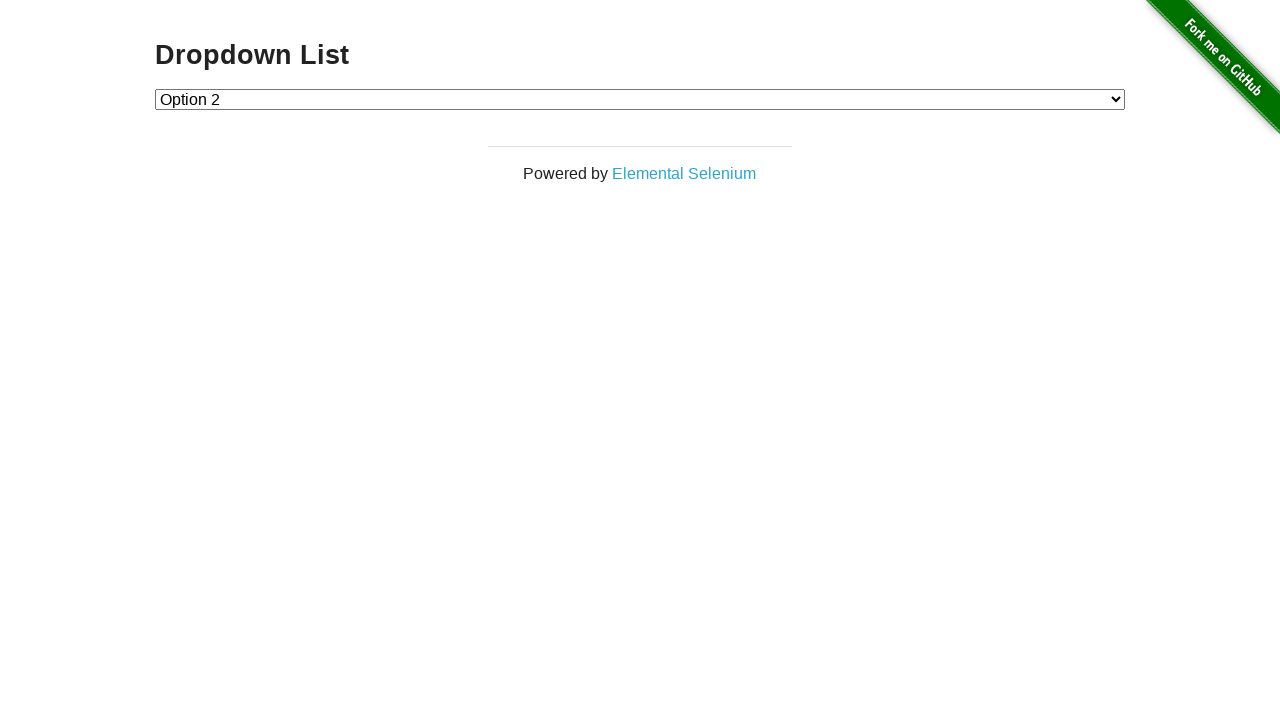

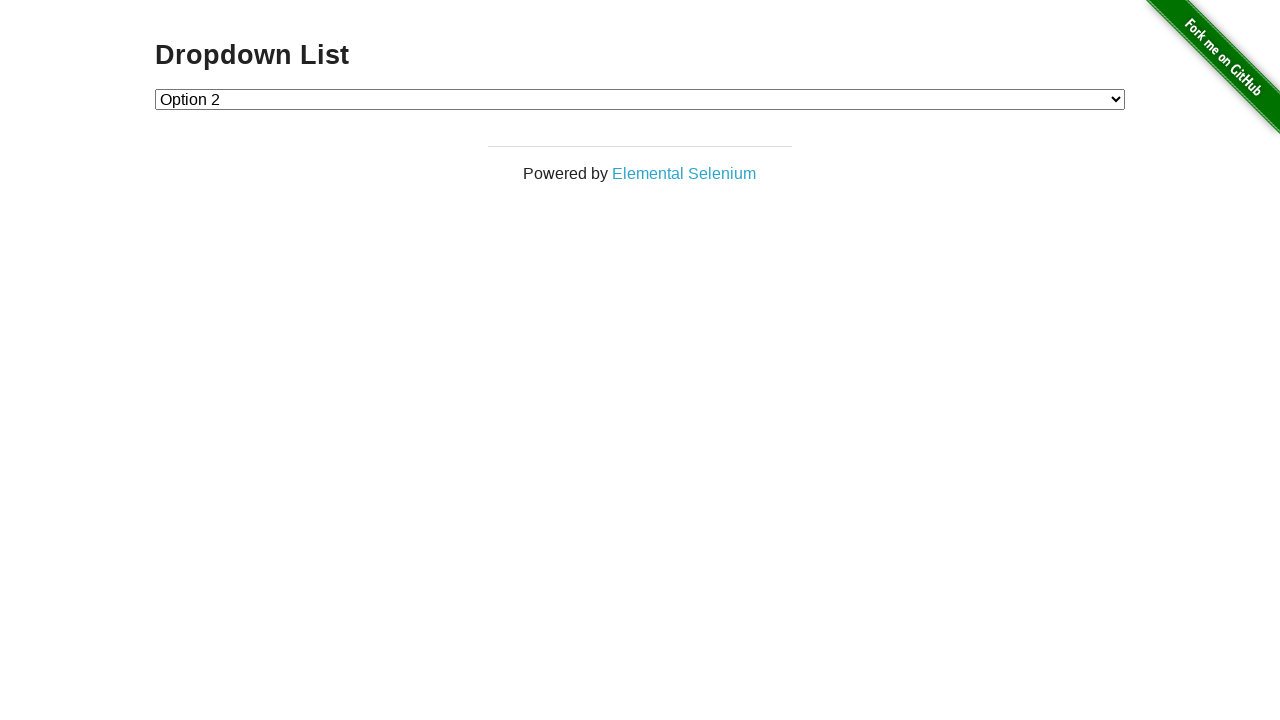